Tests window handling by clicking a link that opens a new window, switching to the new window to verify its content, and then switching back to the original window to verify navigation works correctly.

Starting URL: https://the-internet.herokuapp.com/windows

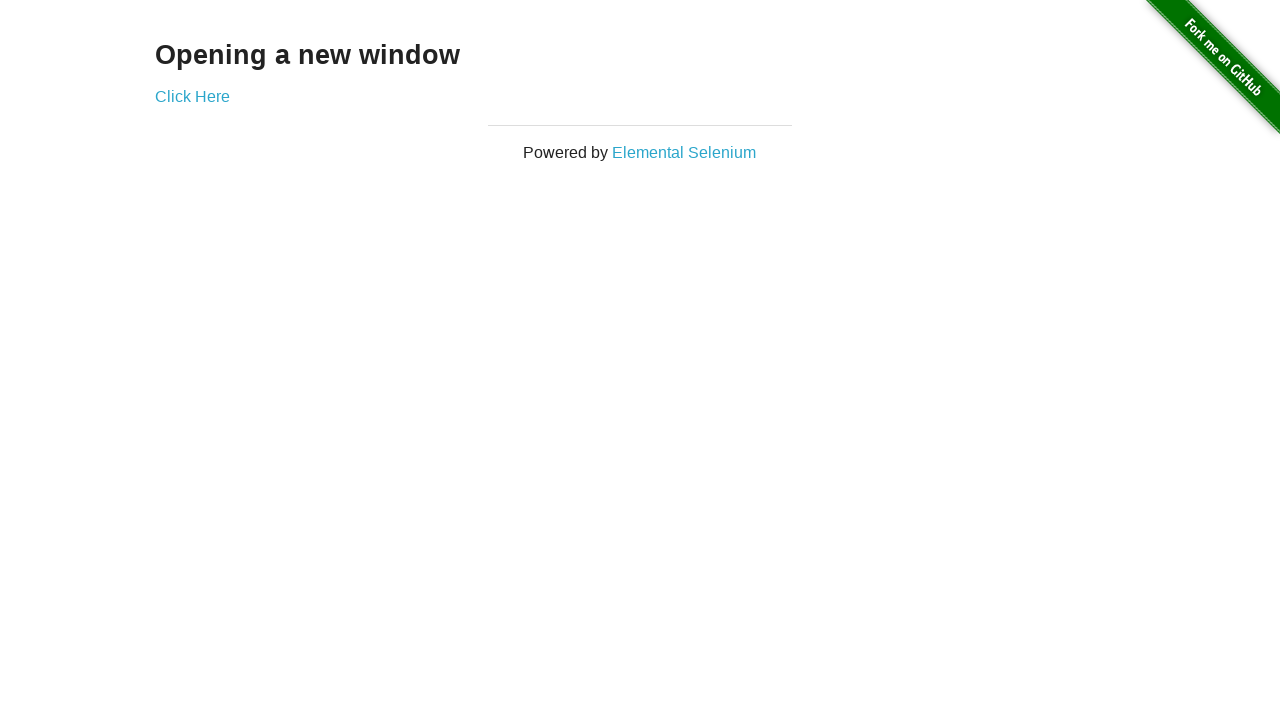

Verified heading text is 'Opening a new window'
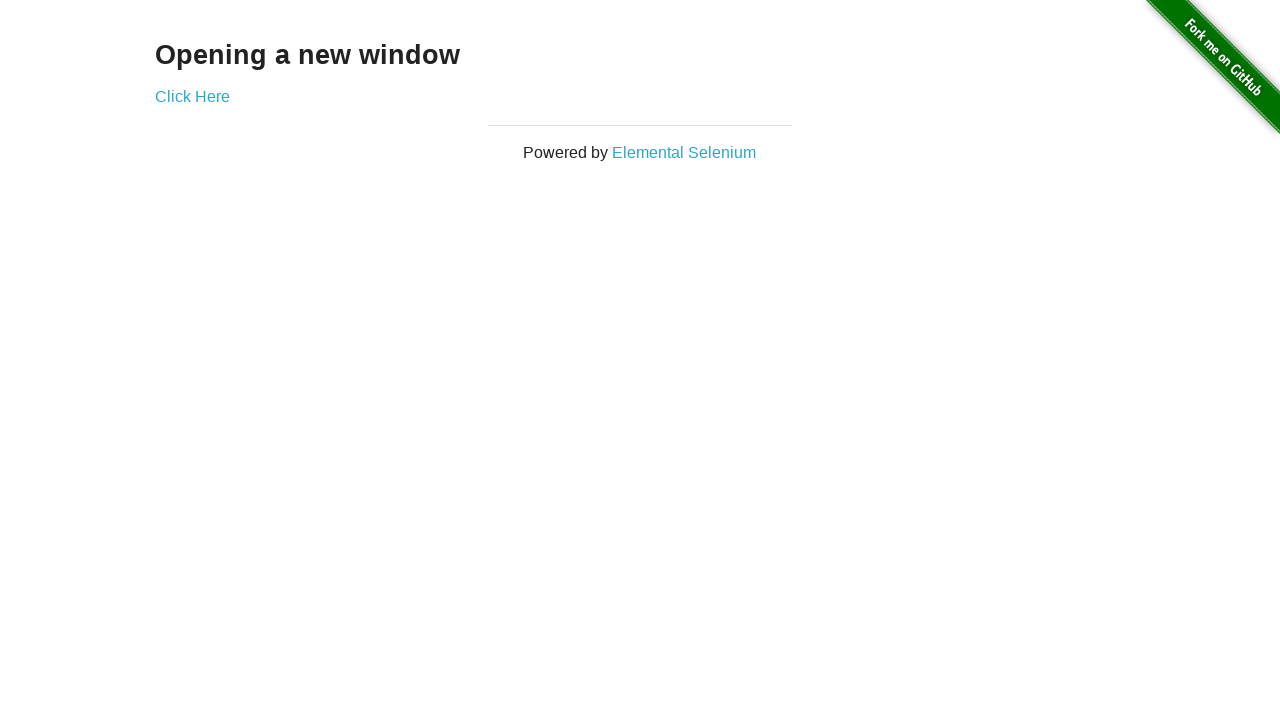

Verified page title is 'The Internet'
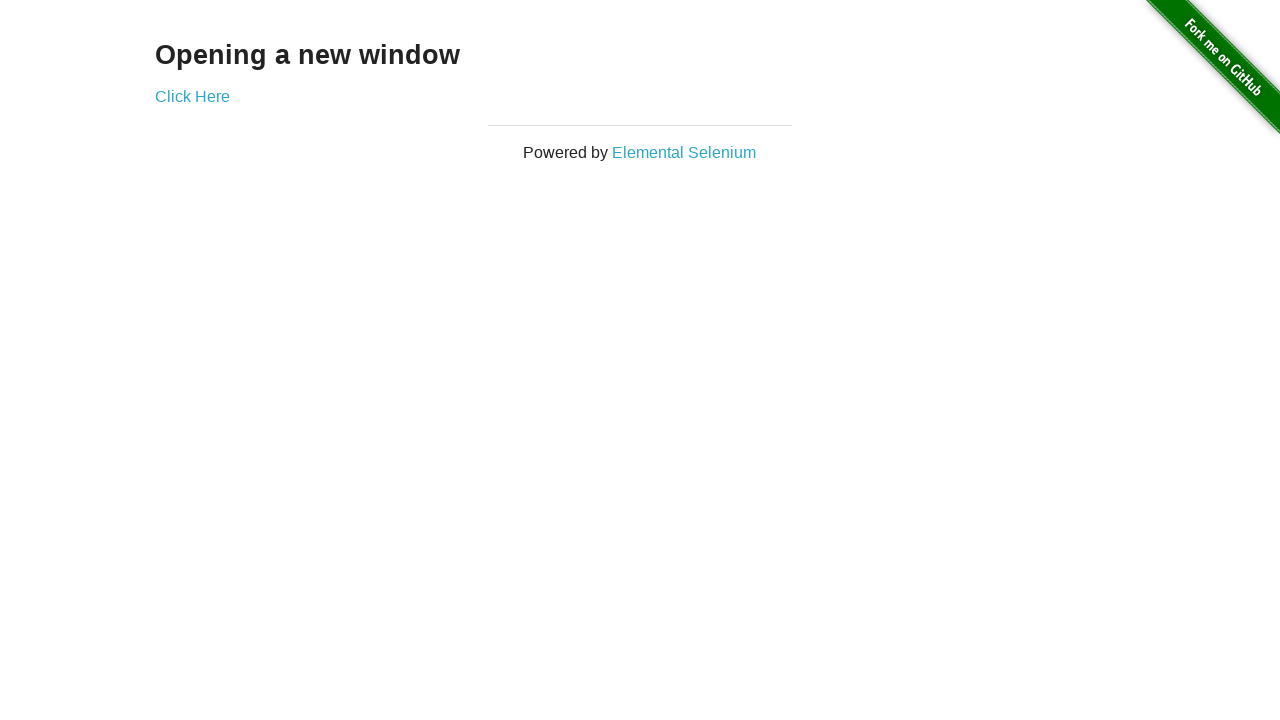

Clicked 'Click Here' link to open new window at (192, 96) on a:text('Click Here')
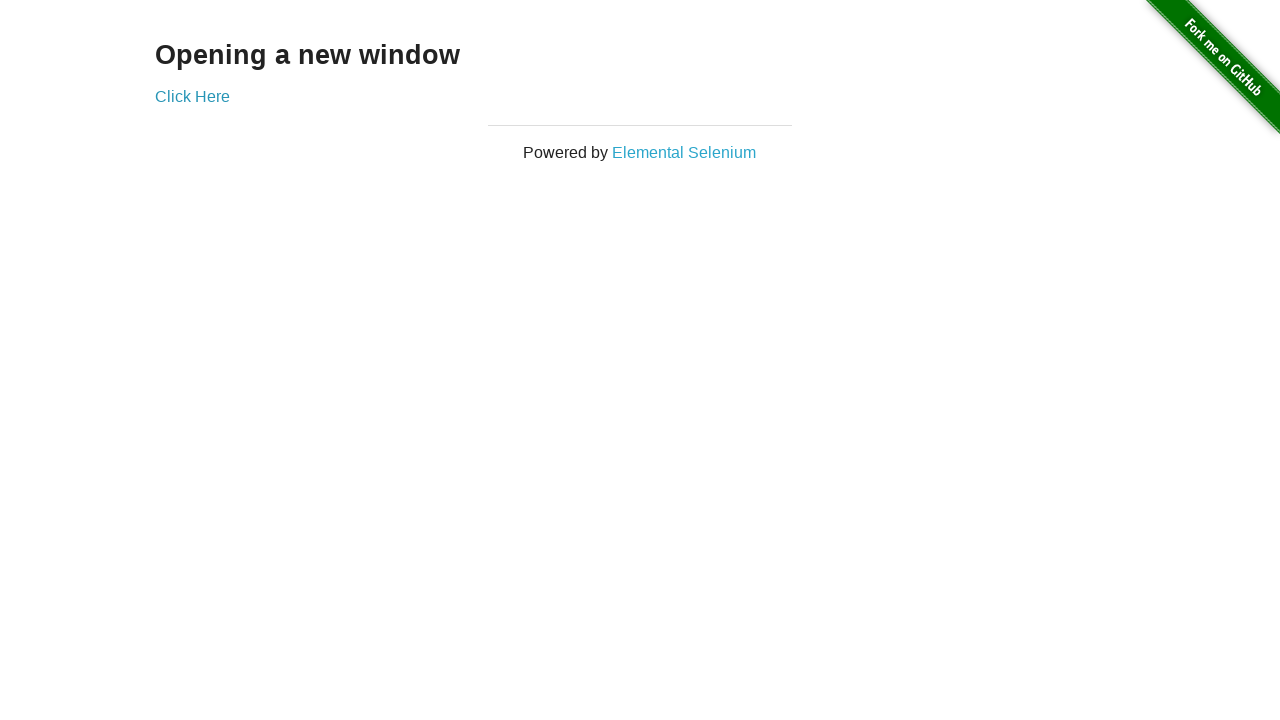

Captured new window reference
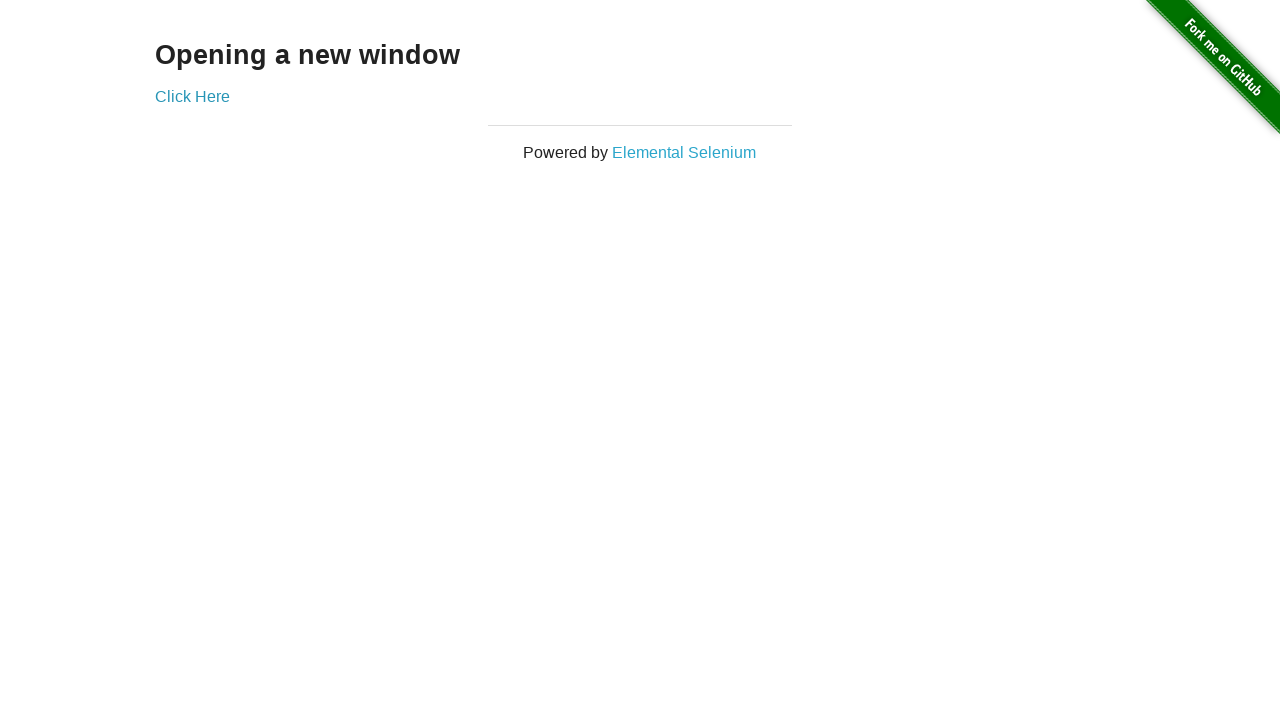

New window finished loading
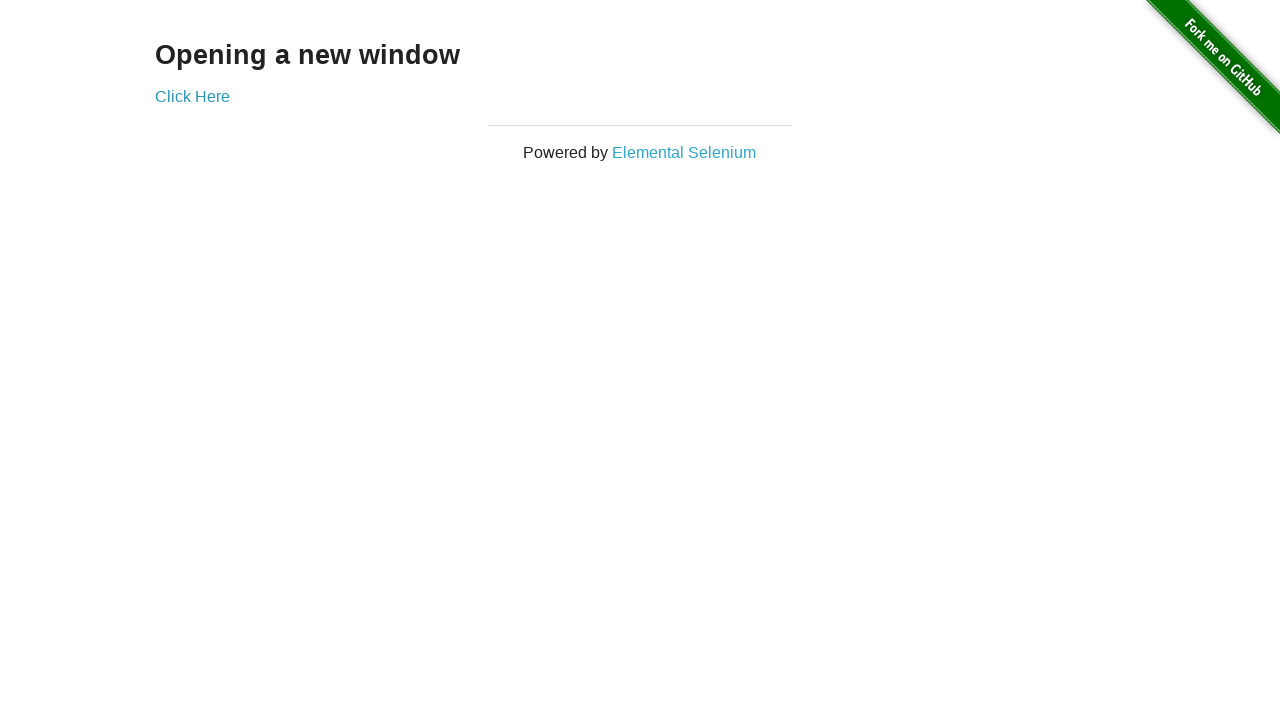

Verified new window title is 'New Window'
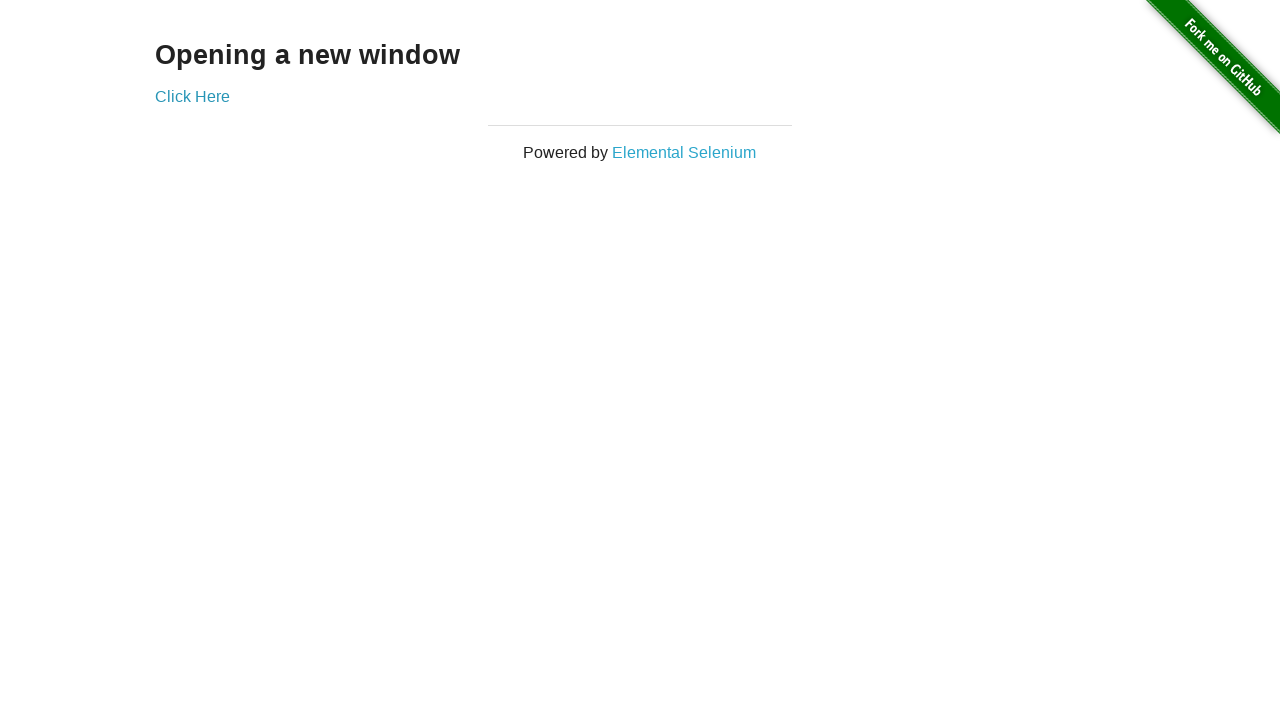

Verified new window heading text is 'New Window'
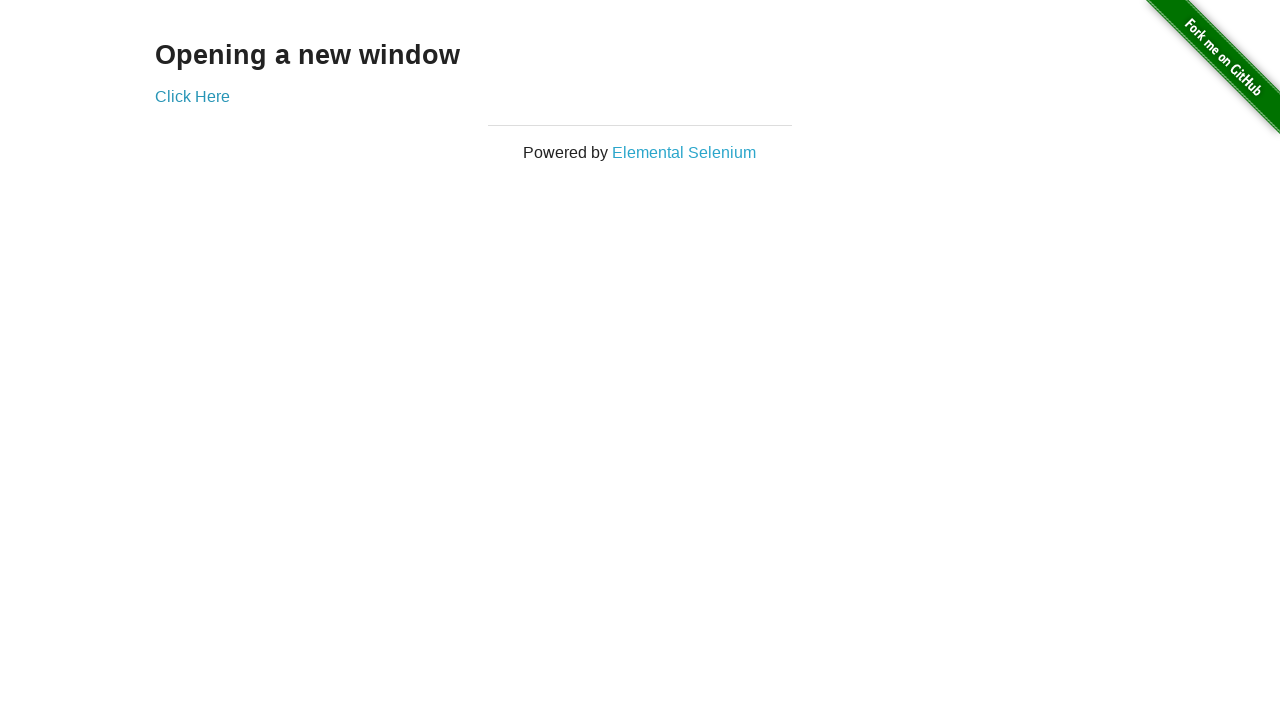

Switched back to original window
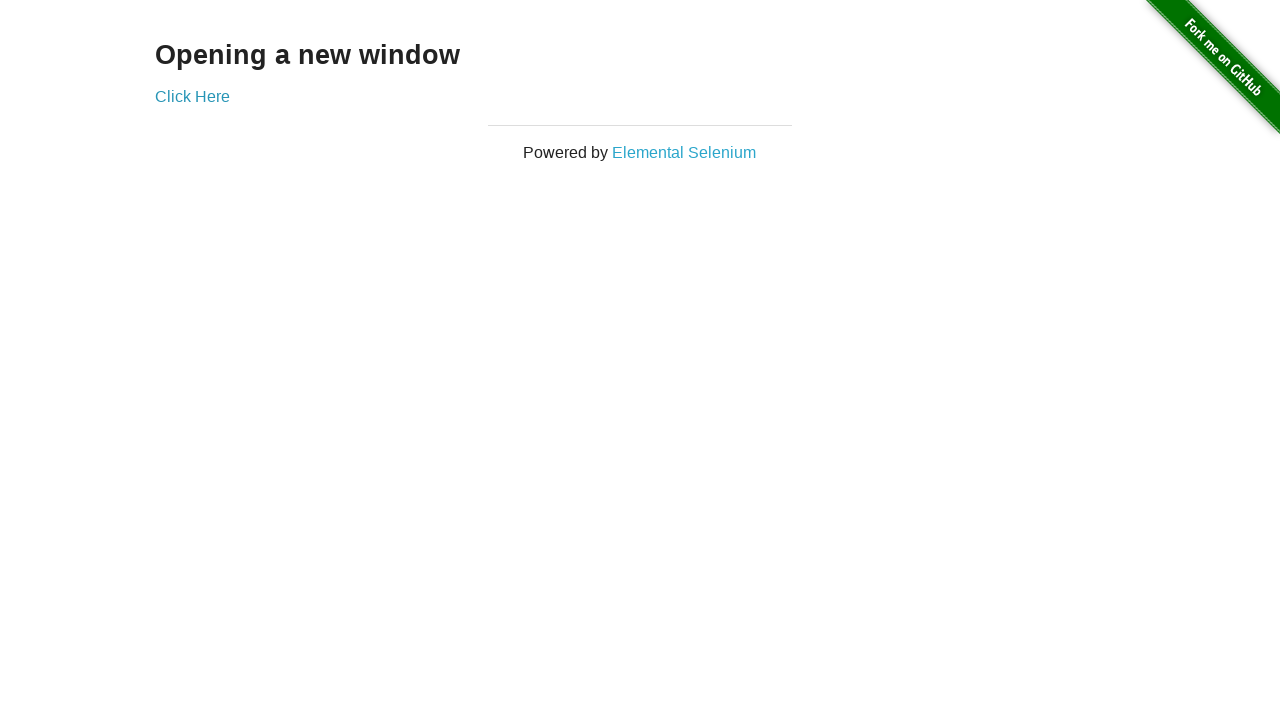

Verified original page title is still 'The Internet'
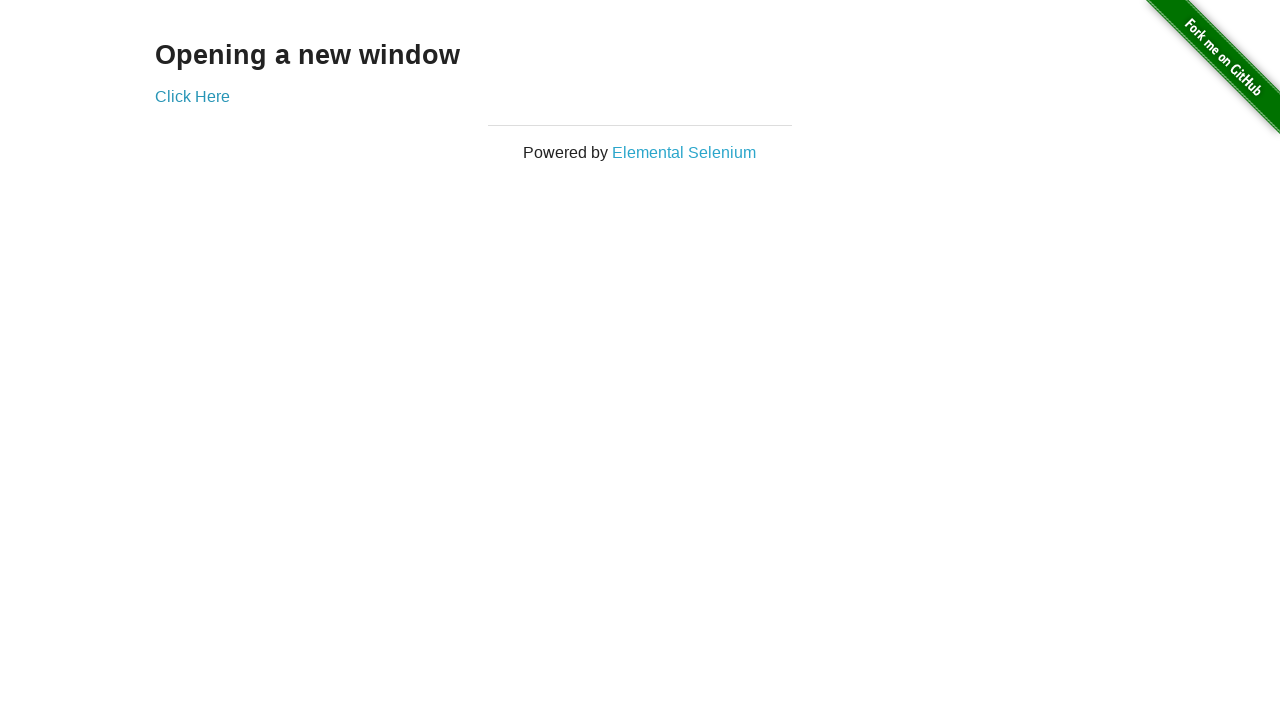

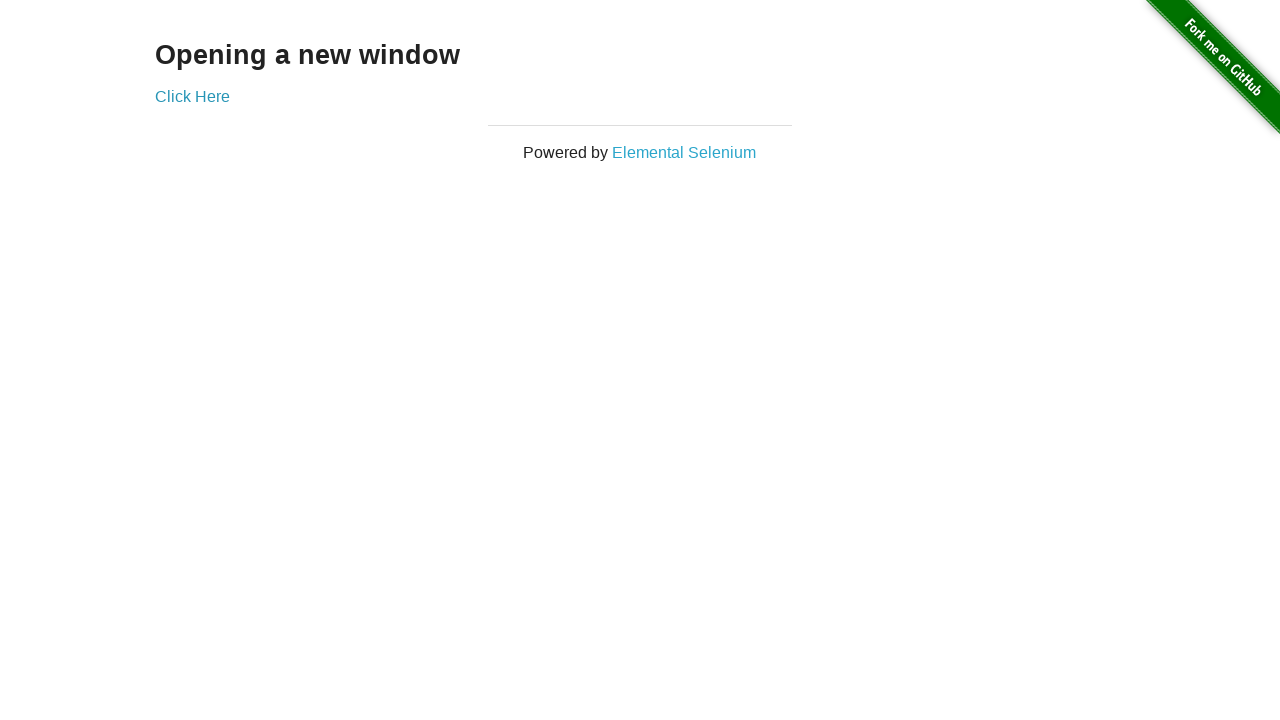